Tests a slow calculator application by setting a delay, performing a calculation (7 + 8), and verifying the result equals 15

Starting URL: https://bonigarcia.dev/selenium-webdriver-java/slow-calculator.html

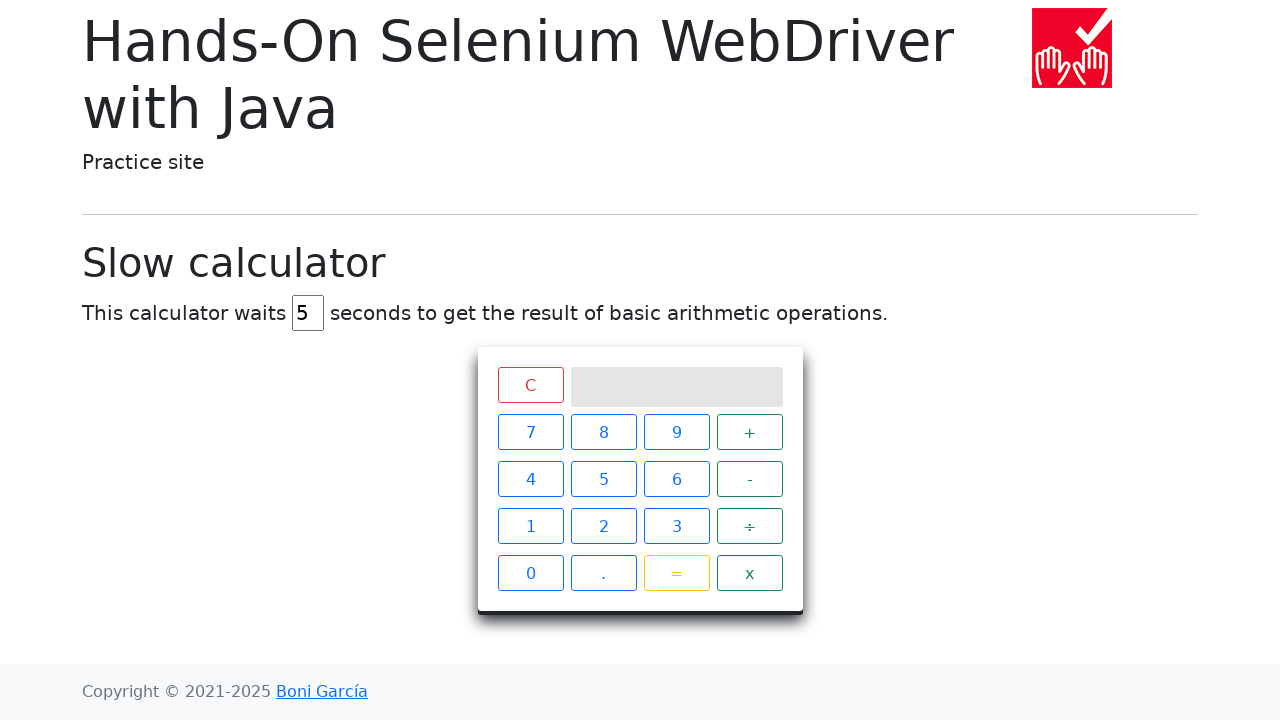

Cleared the delay input field on #delay
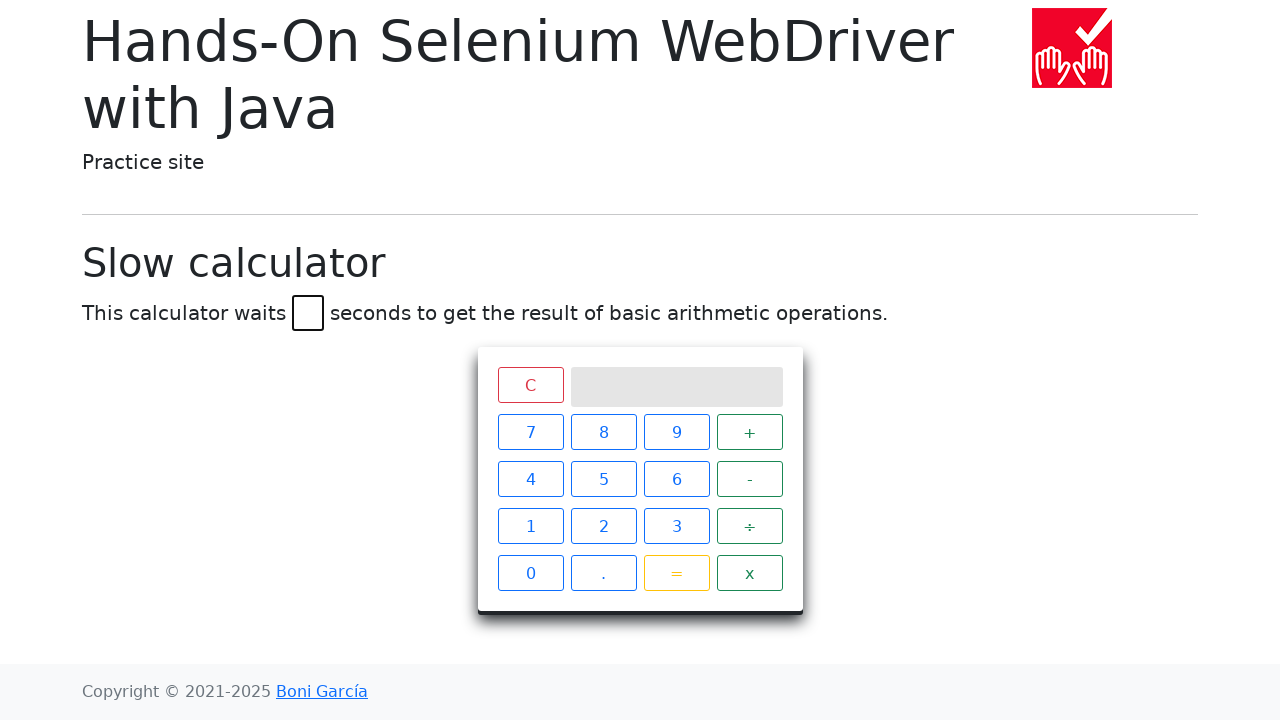

Set delay to 45 seconds on #delay
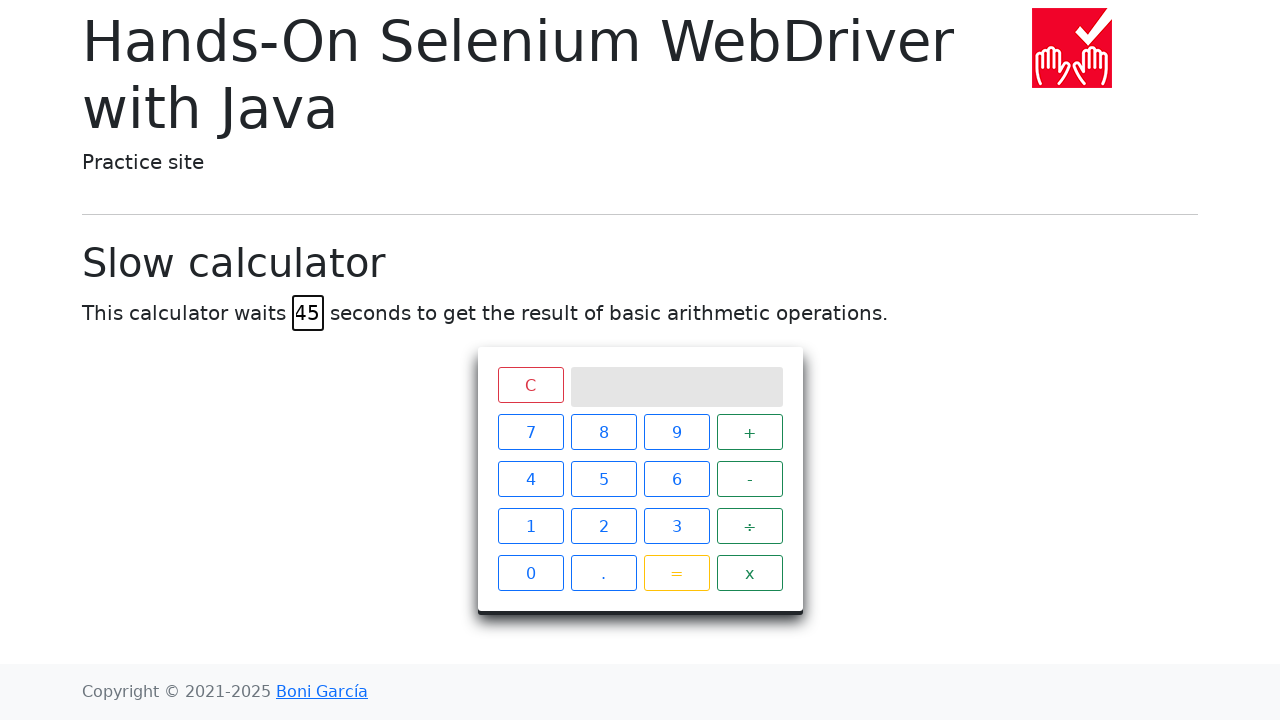

Clicked number 7 at (530, 432) on #calculator > div.keys > span:nth-child(1)
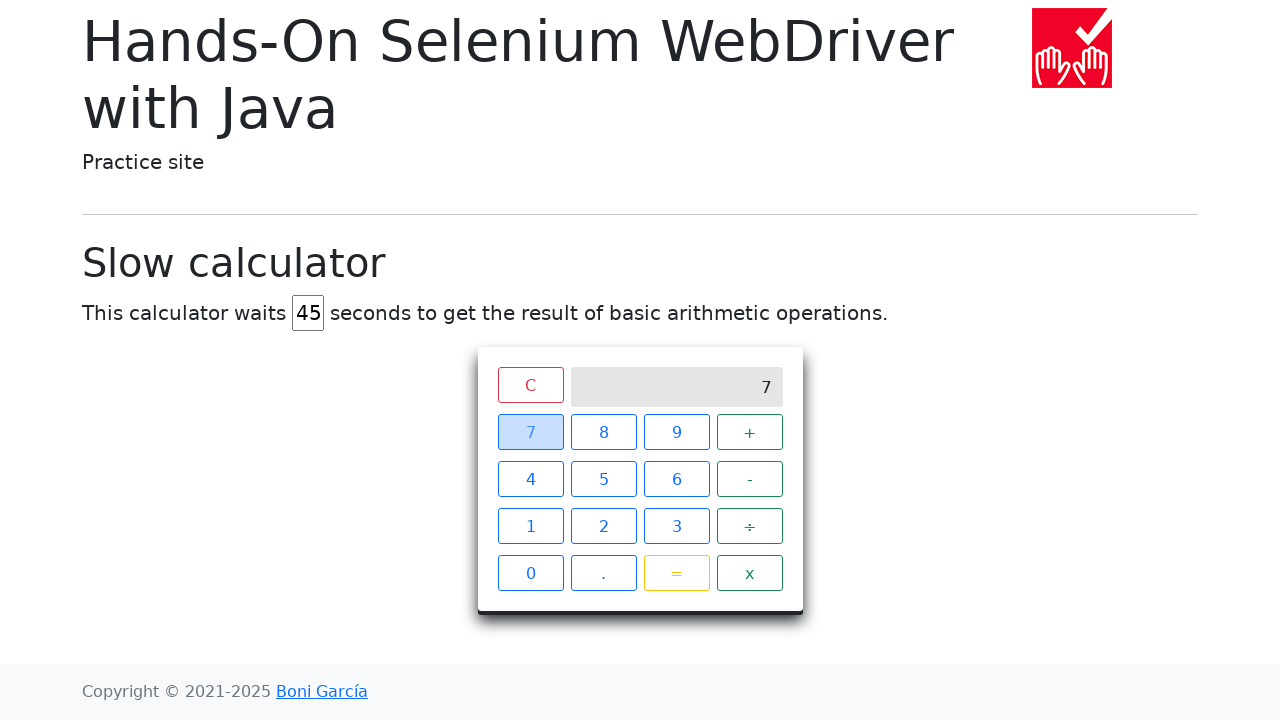

Clicked plus sign at (750, 432) on #calculator > div.keys > span:nth-child(4)
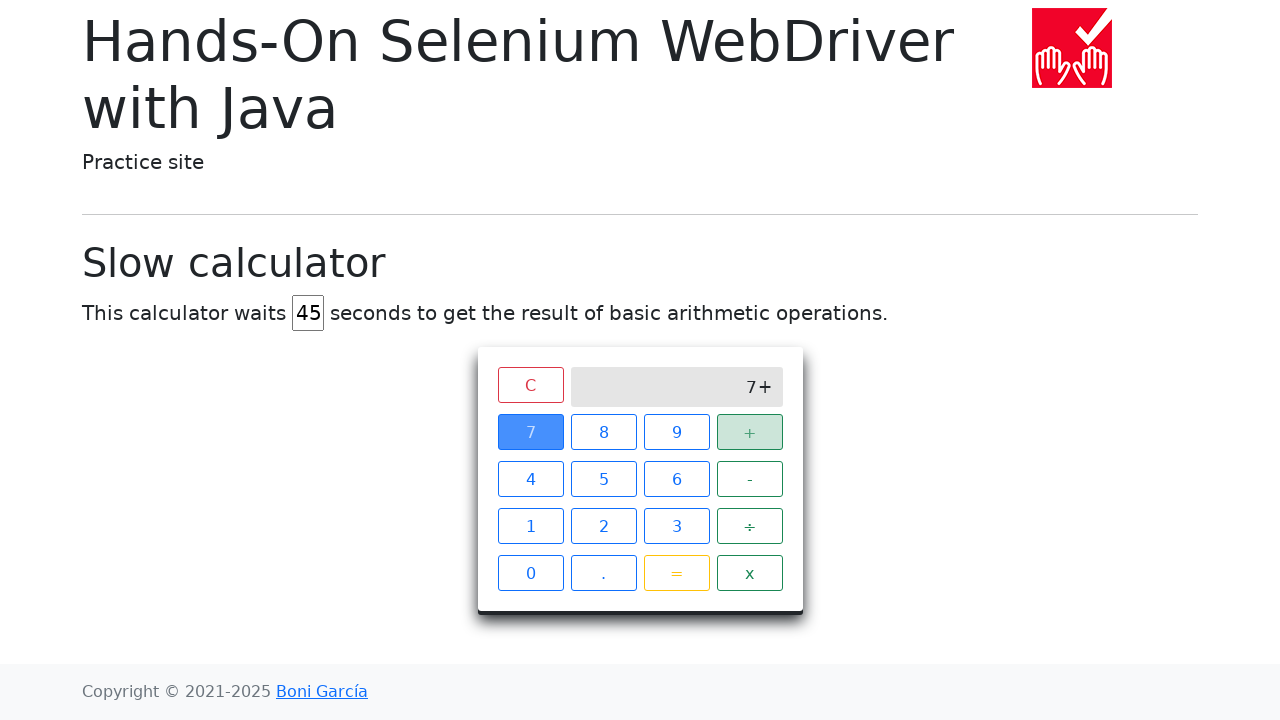

Clicked number 8 at (604, 432) on #calculator > div.keys > span:nth-child(2)
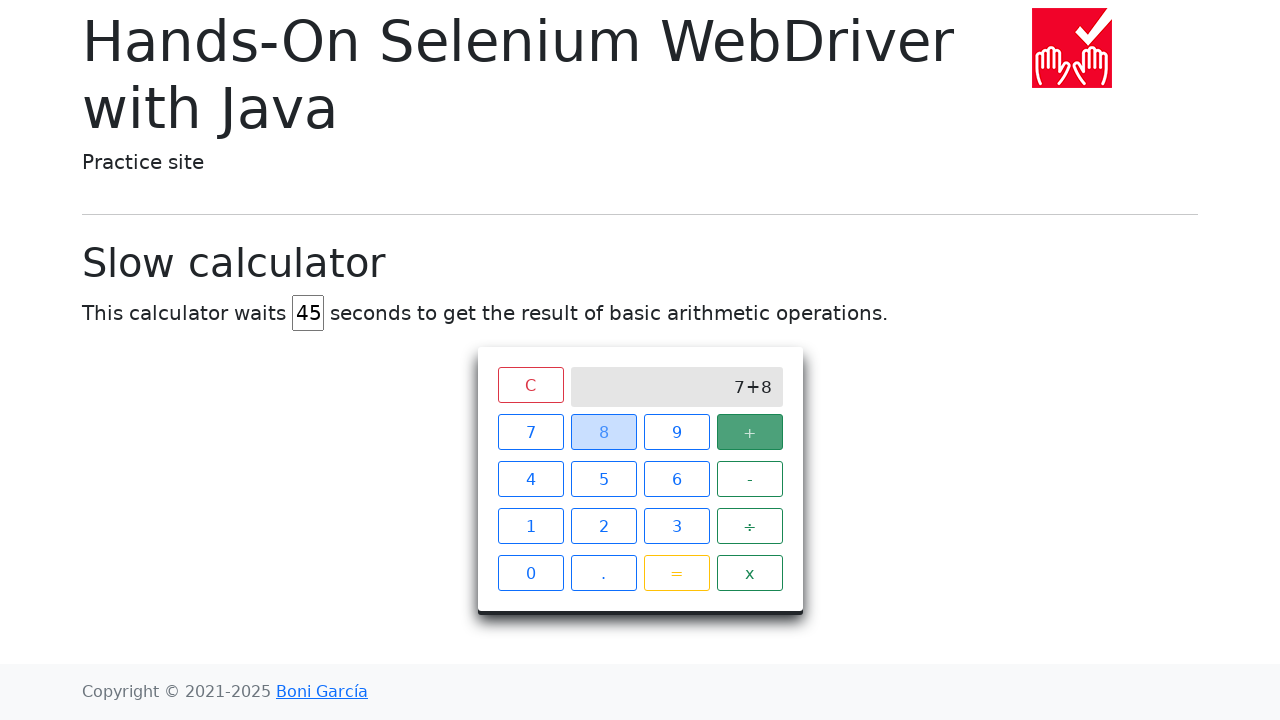

Clicked equals button at (676, 573) on #calculator > div.keys > span.btn.btn-outline-warning
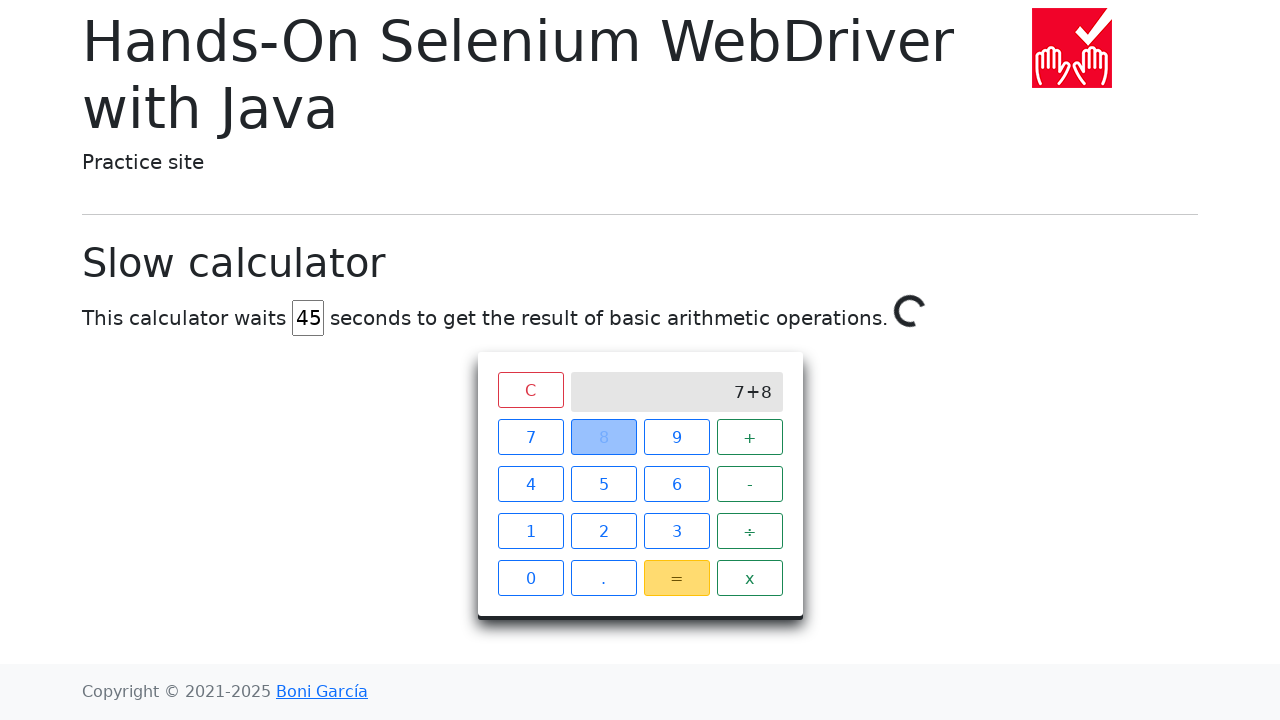

Calculation completed and result appeared on screen
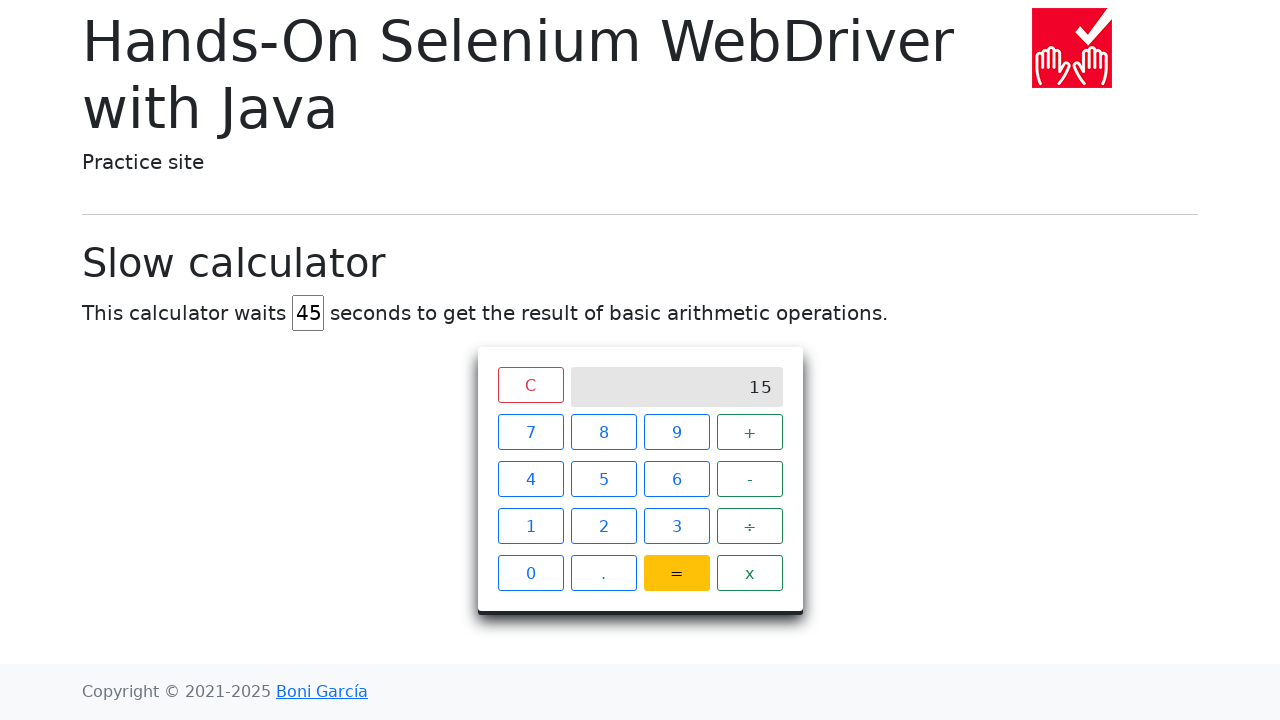

Verified that the result equals 15
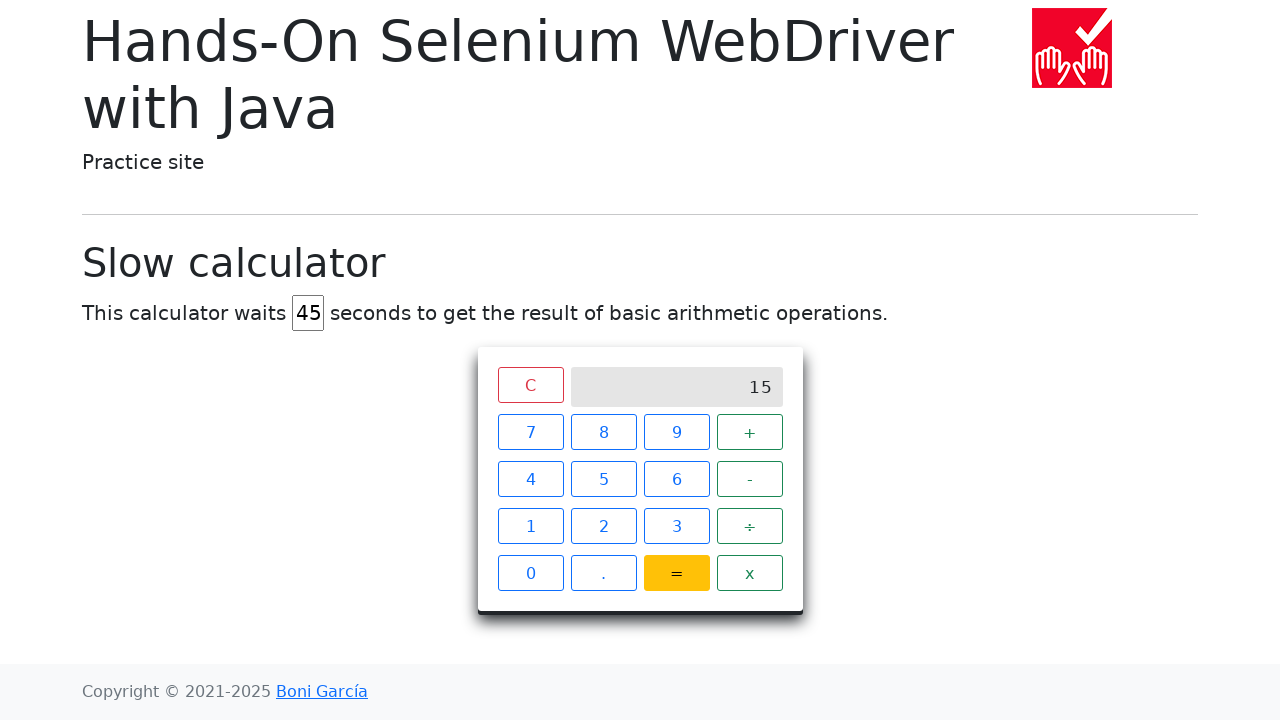

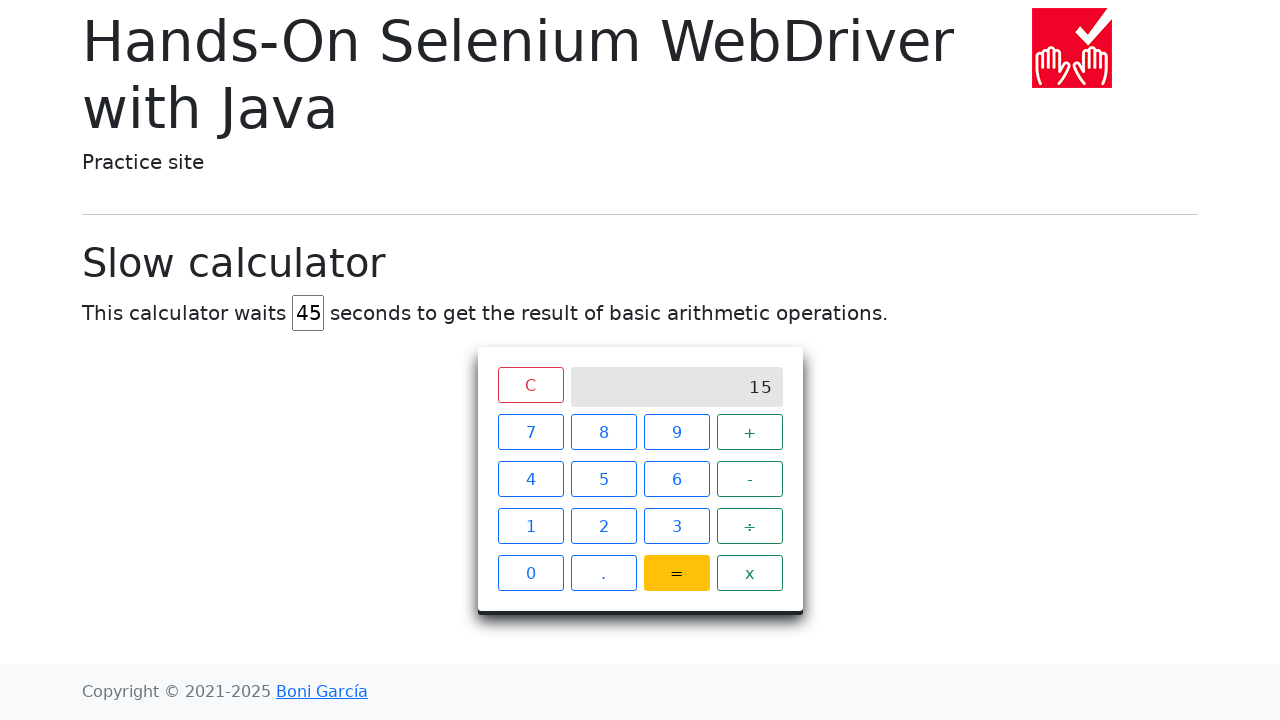